Tests drag and drop functionality within an iframe on the jQuery UI droppable page

Starting URL: http://jqueryui.com/droppable

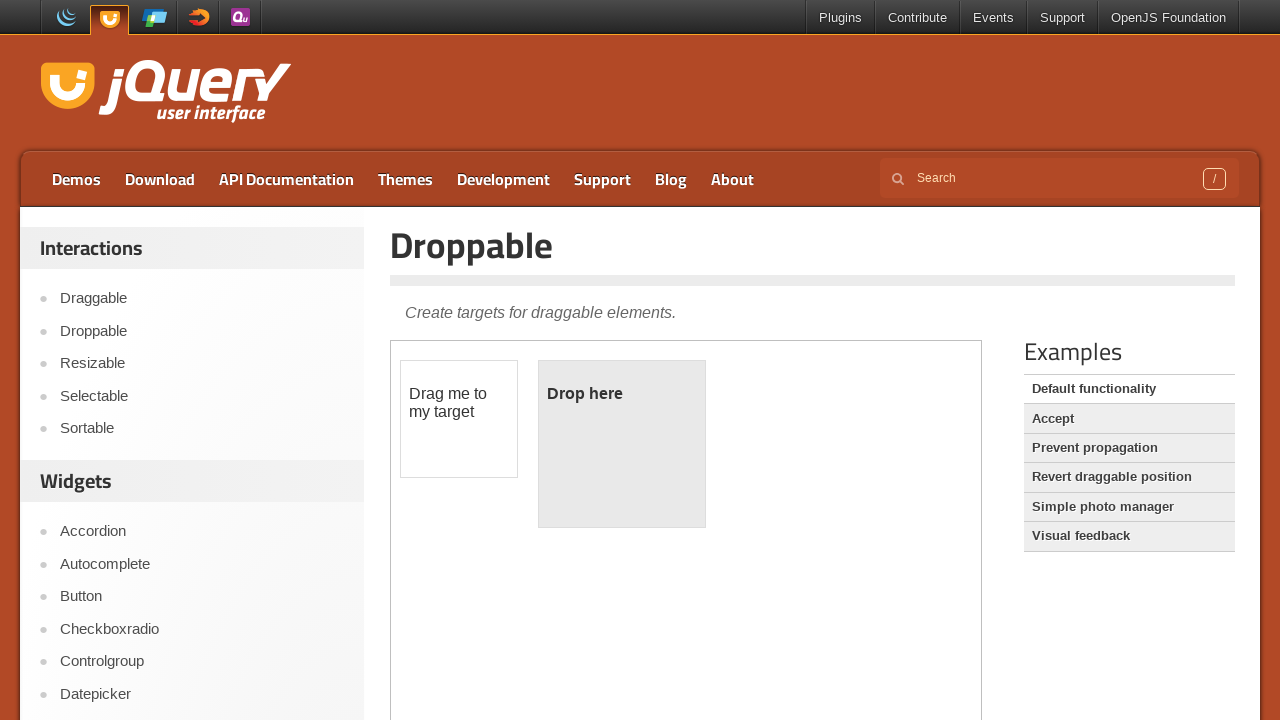

Set viewport size to 700x700
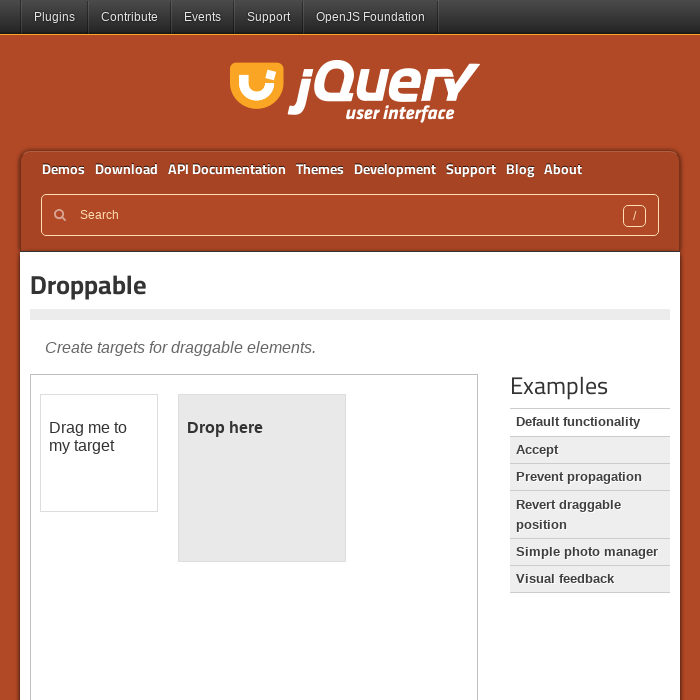

Located the demo iframe
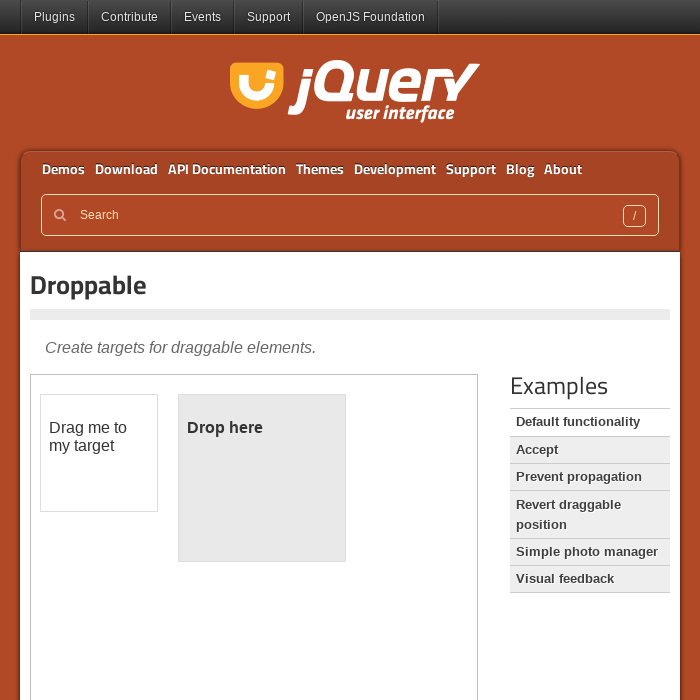

Draggable element appeared in iframe
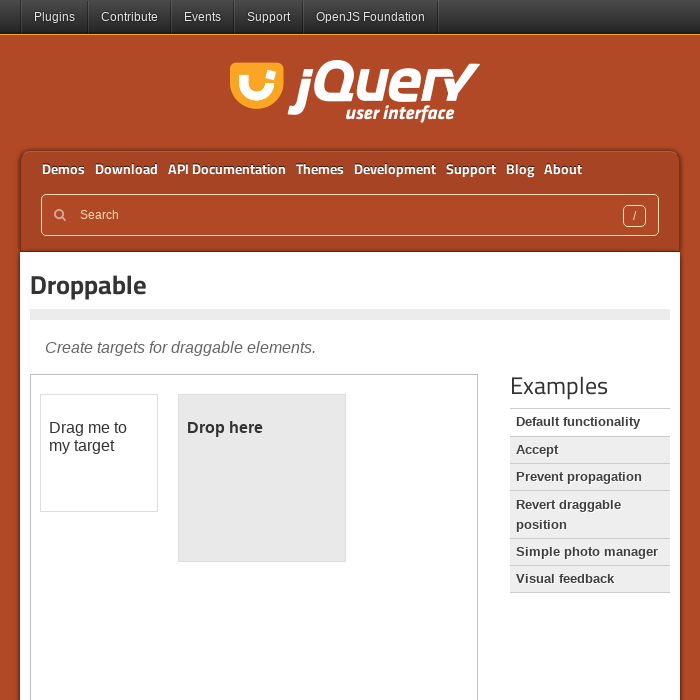

Located draggable and droppable elements within iframe
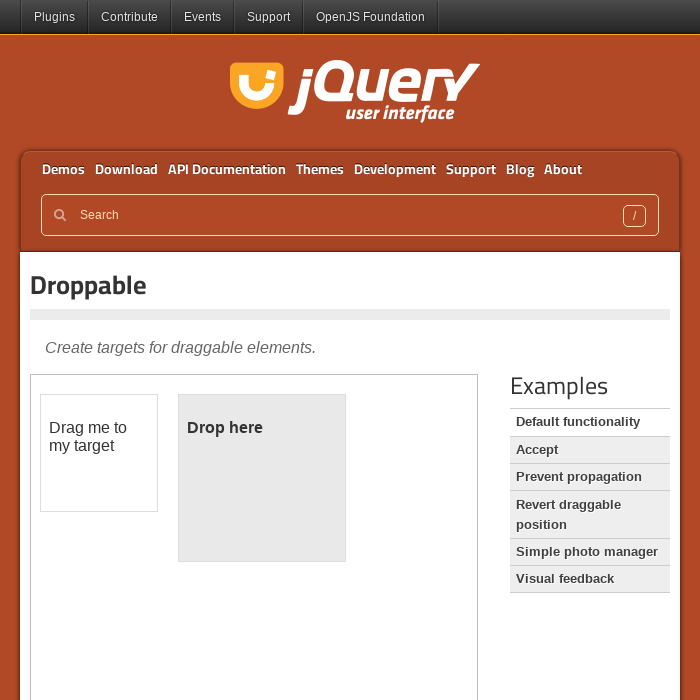

Retrieved bounding boxes for draggable and droppable elements
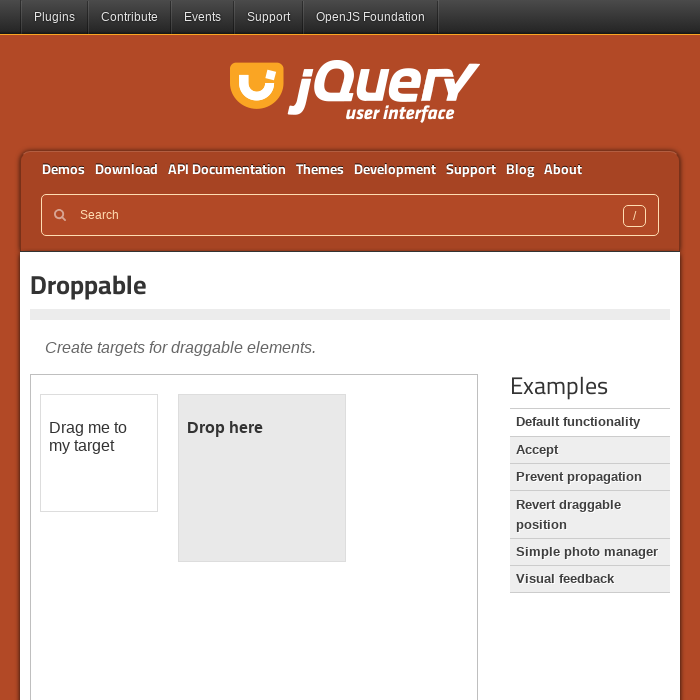

Moved mouse to center of draggable element at (99, 453)
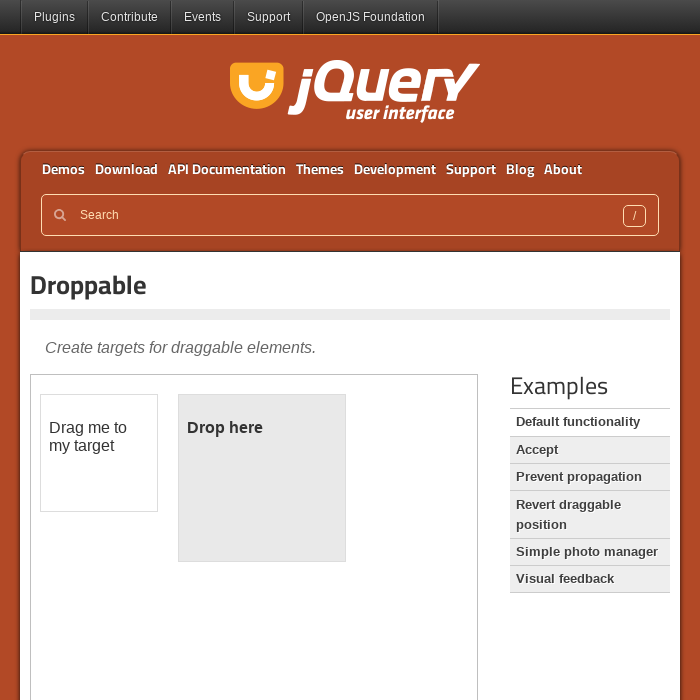

Pressed mouse button down to start drag at (99, 453)
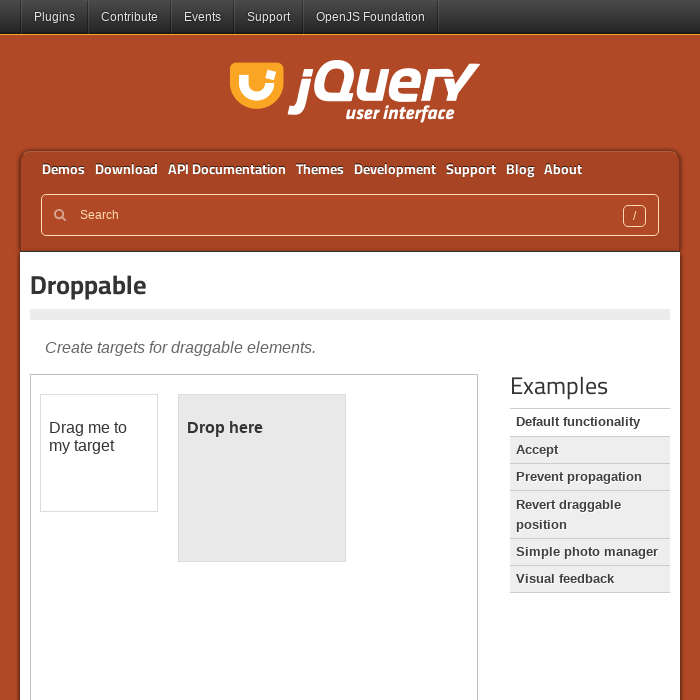

Dragged mouse to center of droppable element at (262, 478)
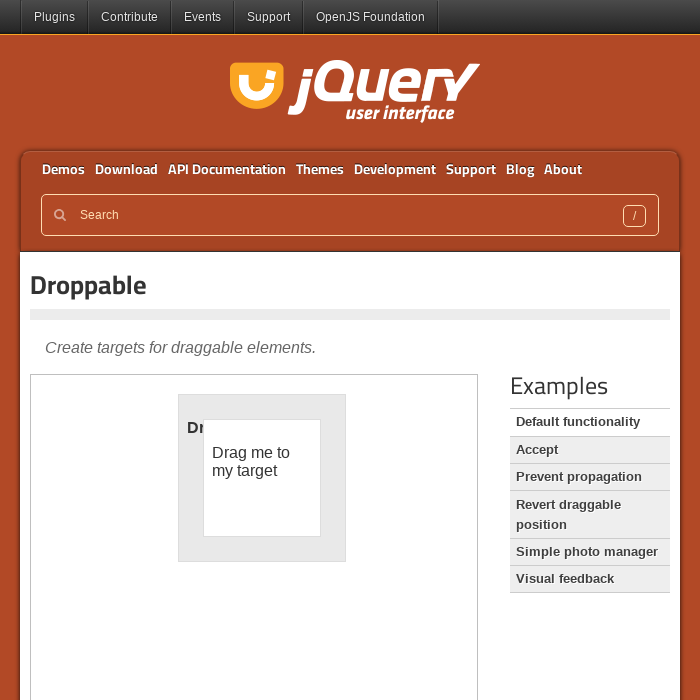

Released mouse button to complete drag and drop at (262, 478)
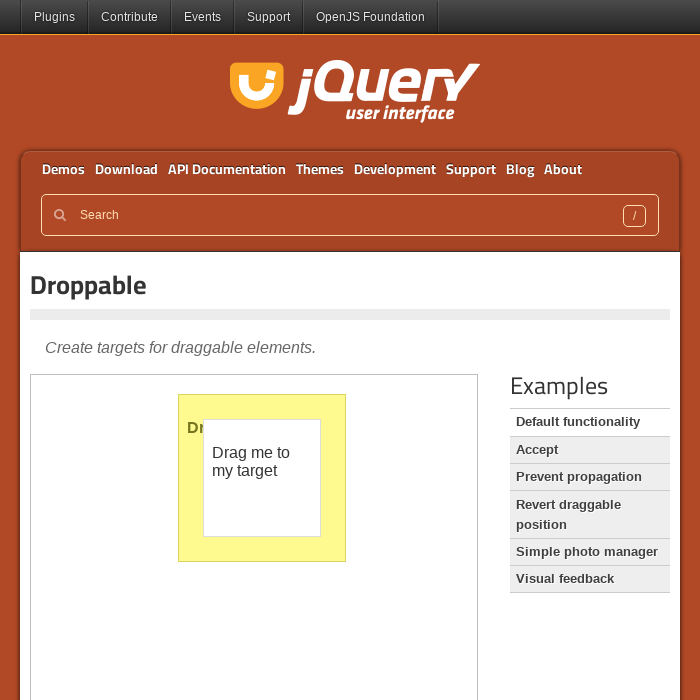

Verified drop was successful - 'Dropped' text appeared
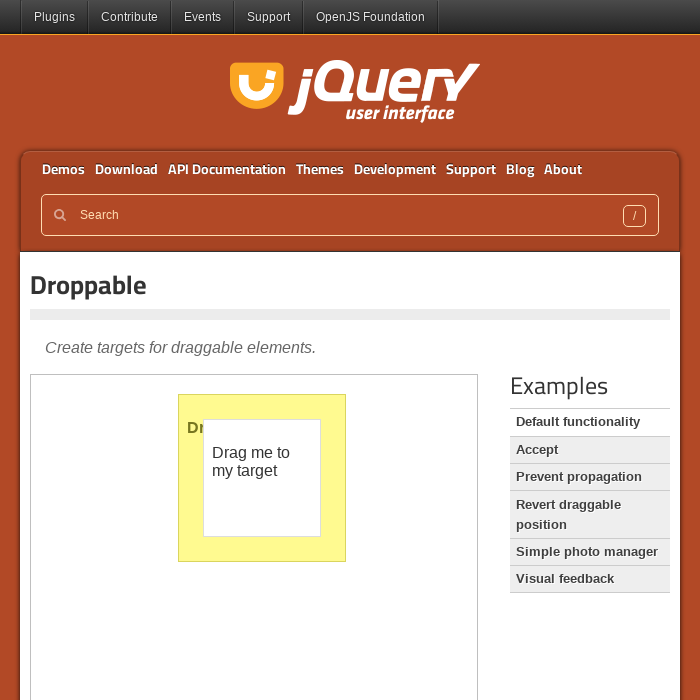

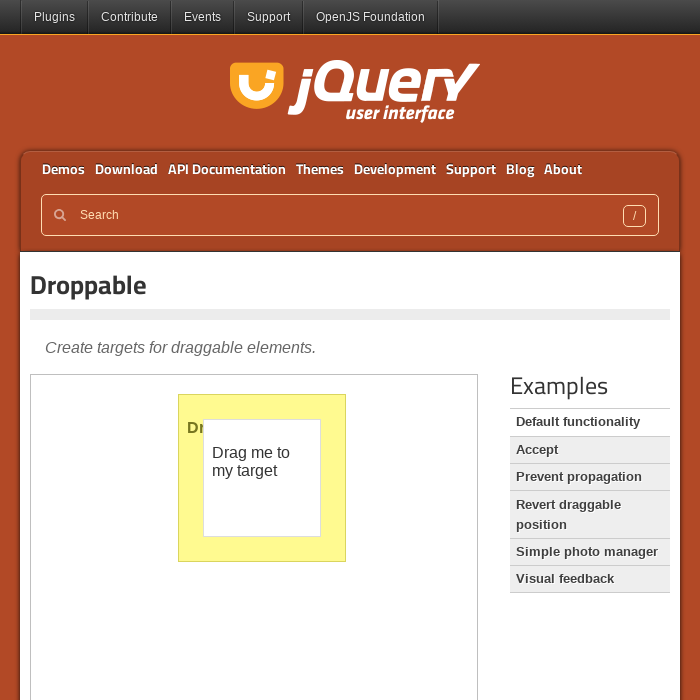